Tests checkbox selection and deselection

Starting URL: http://test.rubywatir.com/checkboxes.php

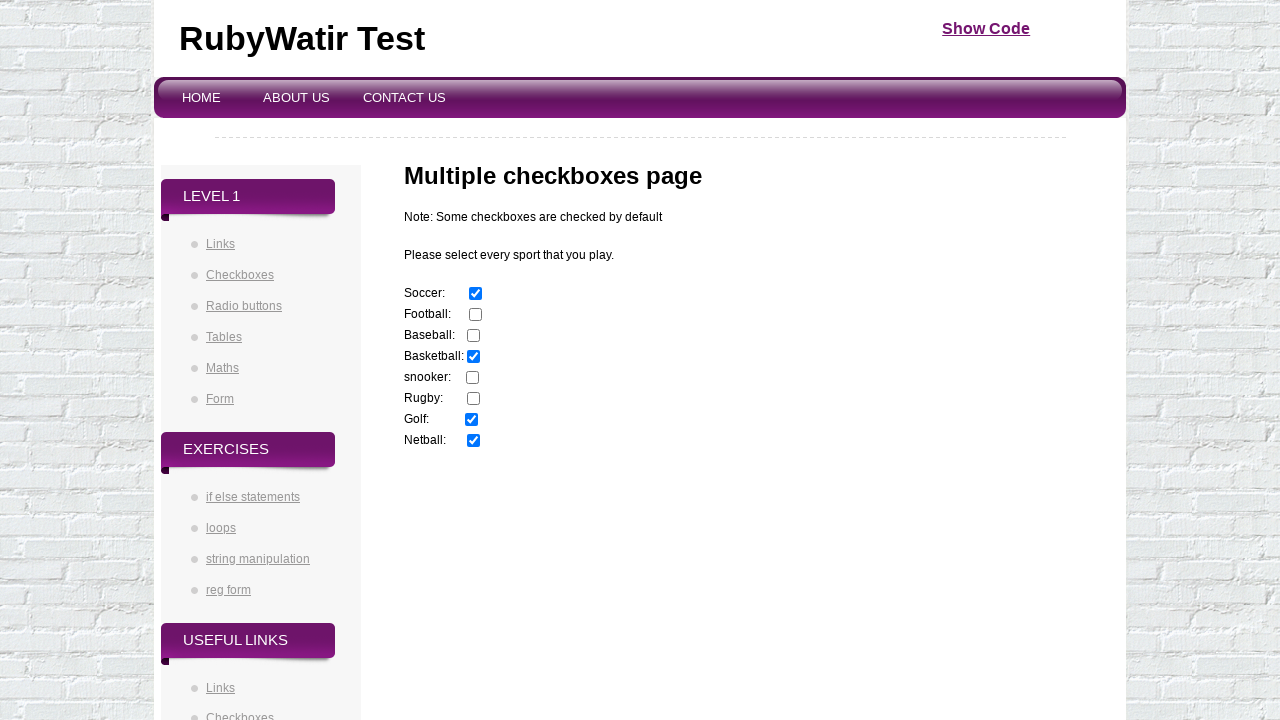

Unchecked the soccer checkbox at (476, 294) on input[name=sports][value=soccer]
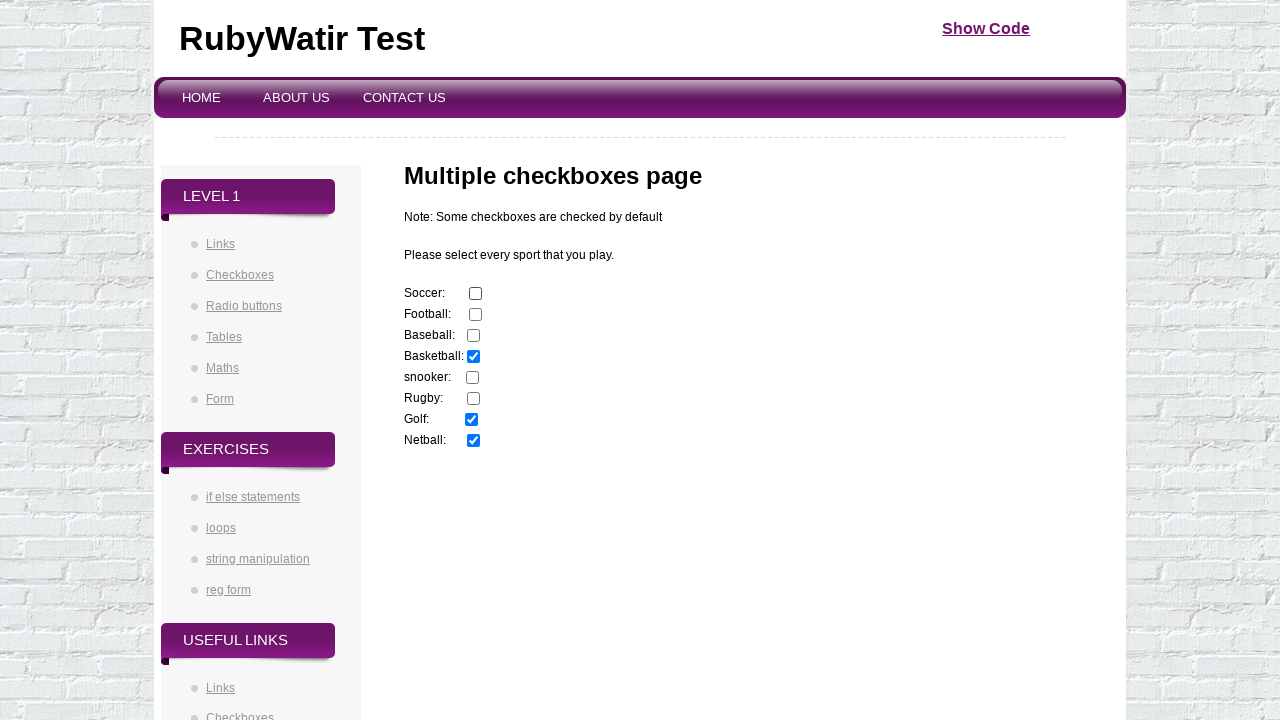

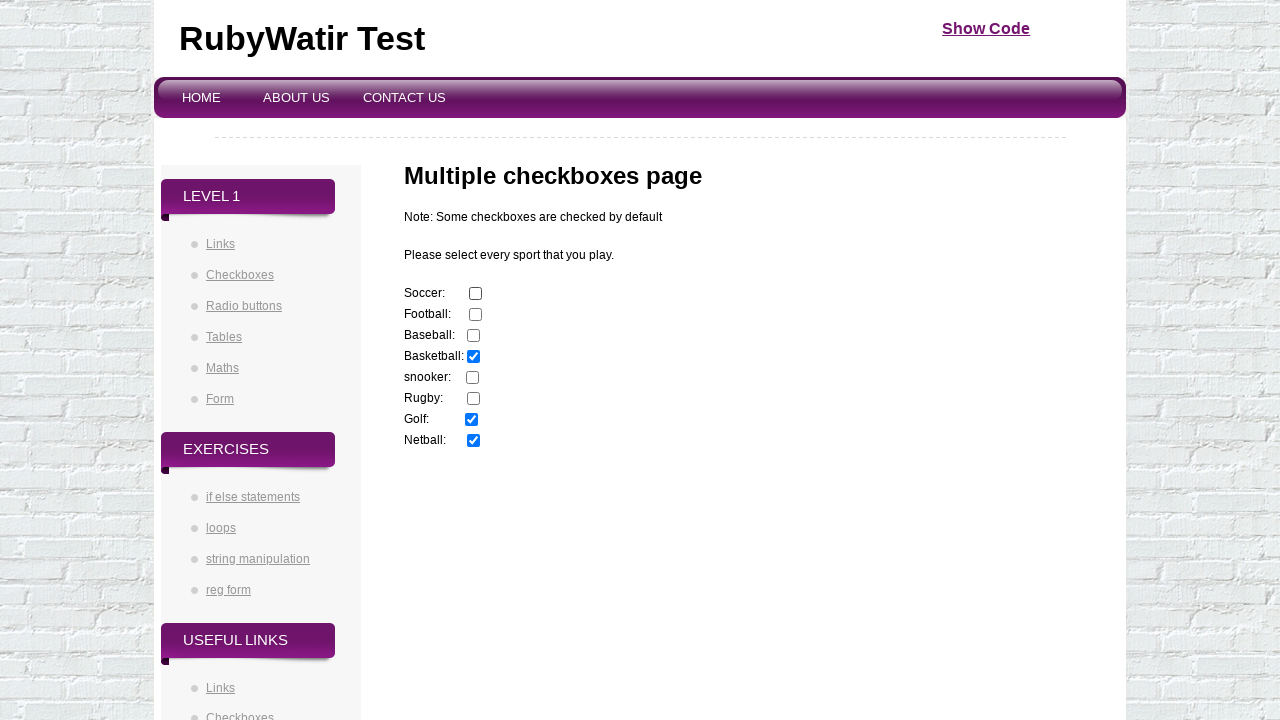